Tests JavaScript alert handling by clicking a button that triggers an alert dialog, then accepting the alert.

Starting URL: https://echoecho.com/javascript4.htm

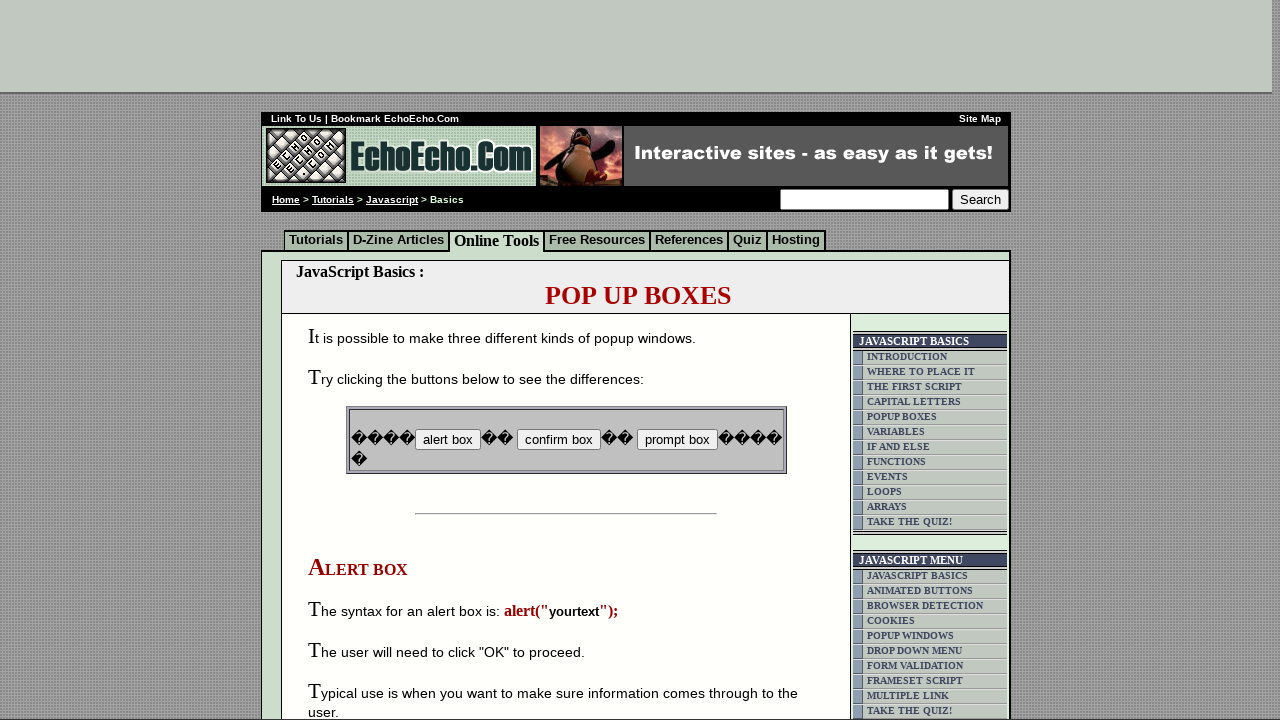

Set up dialog handler to accept alerts
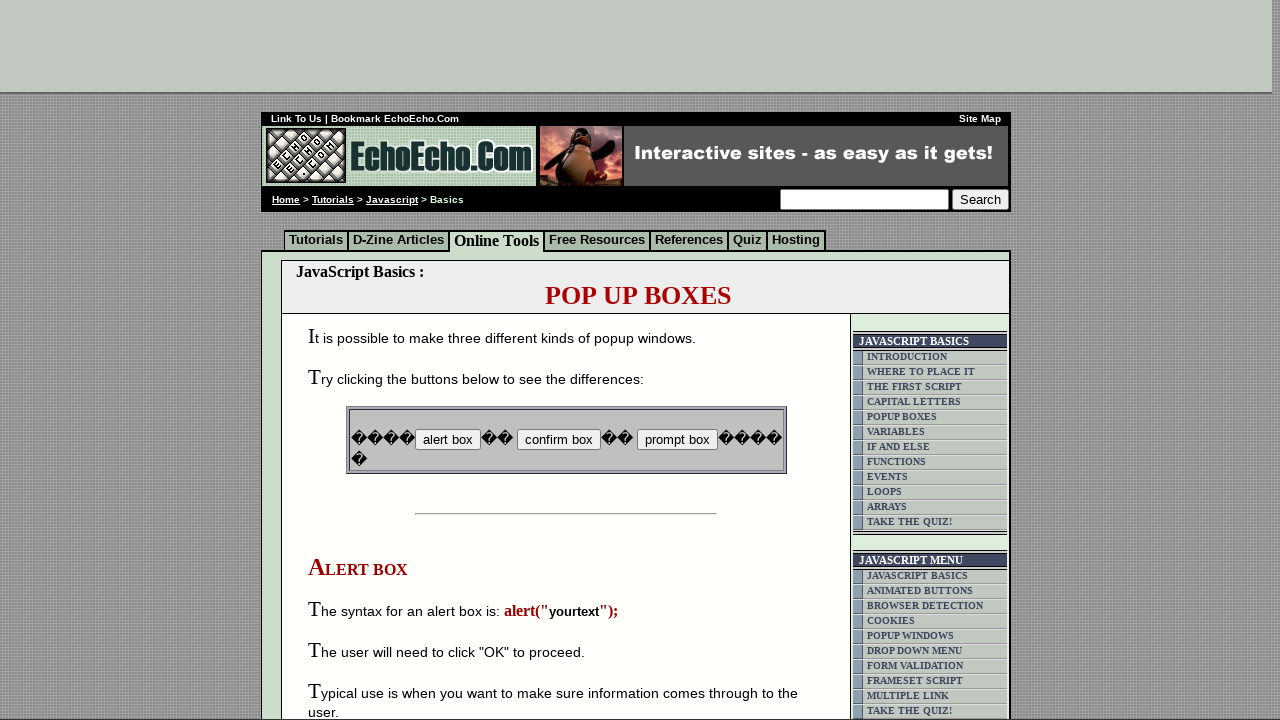

Clicked button that triggers JavaScript alert at (558, 440) on input[name='B2']
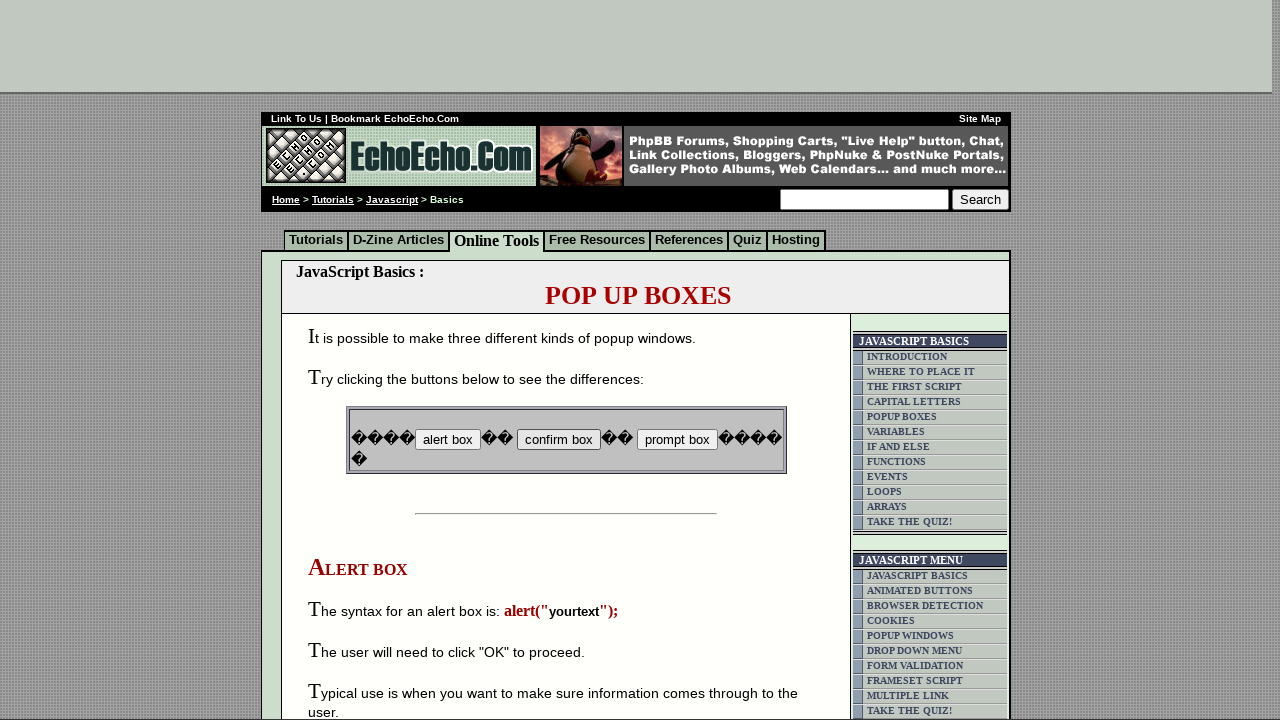

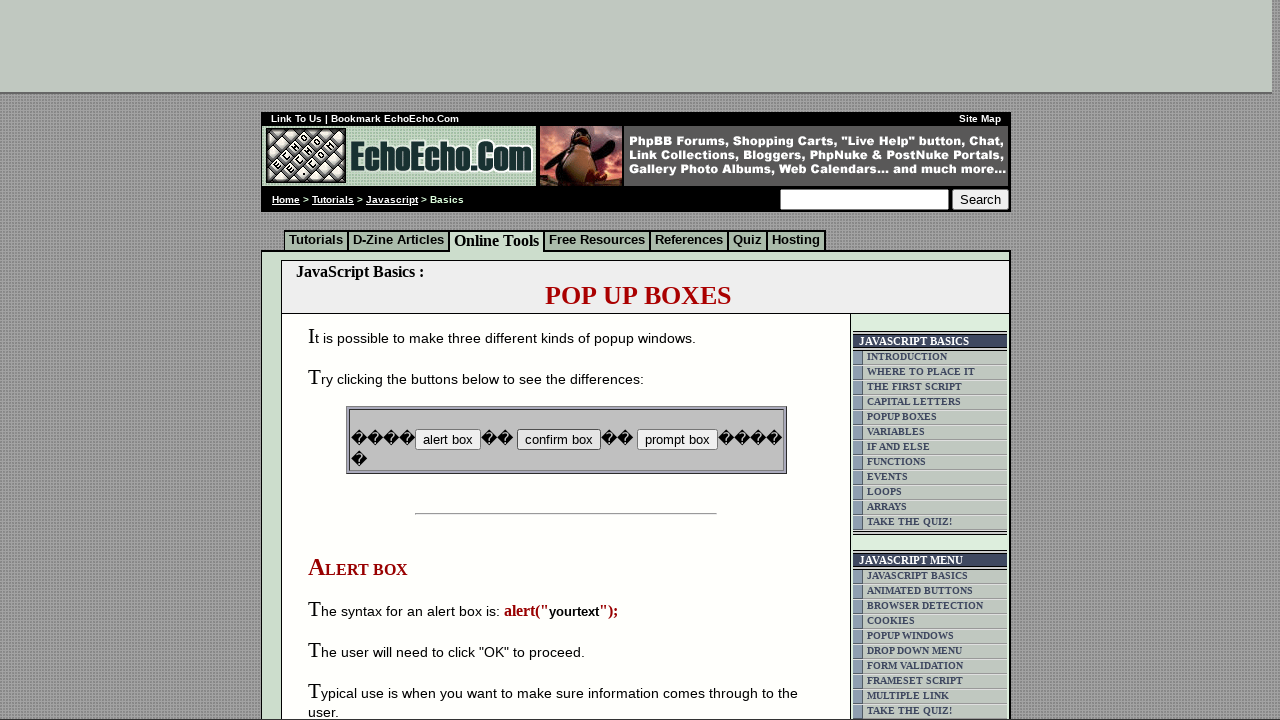